Tests auto-suggestive dropdown functionality by typing a partial country name and selecting a matching option from the suggestions

Starting URL: https://rahulshettyacademy.com/dropdownsPractise/

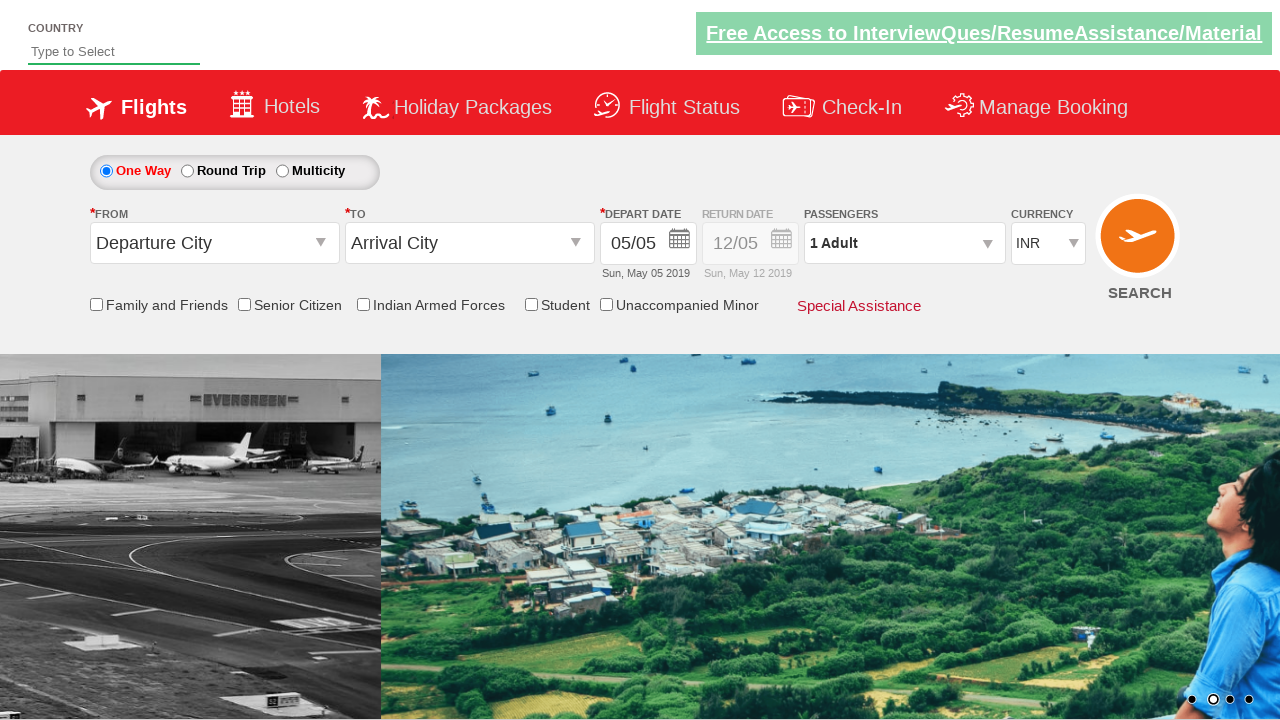

Typed 'Ind' in the autosuggest dropdown field on #autosuggest
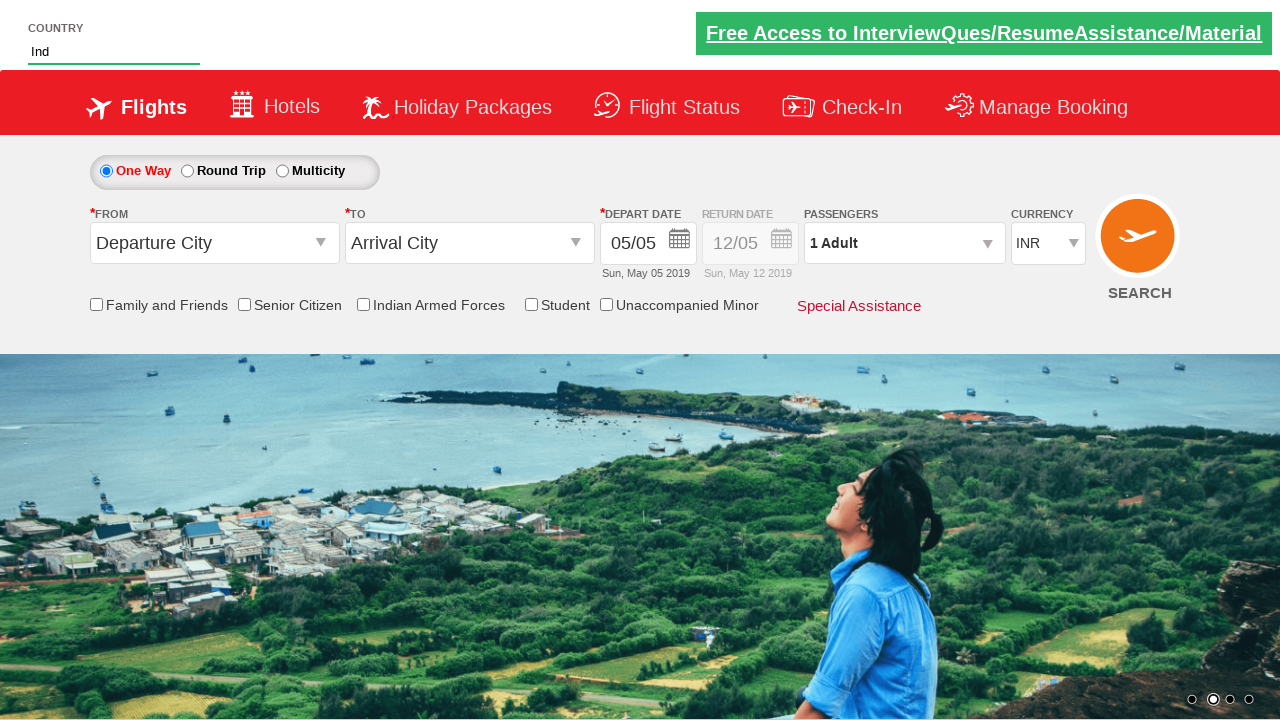

Auto-suggestive dropdown options loaded
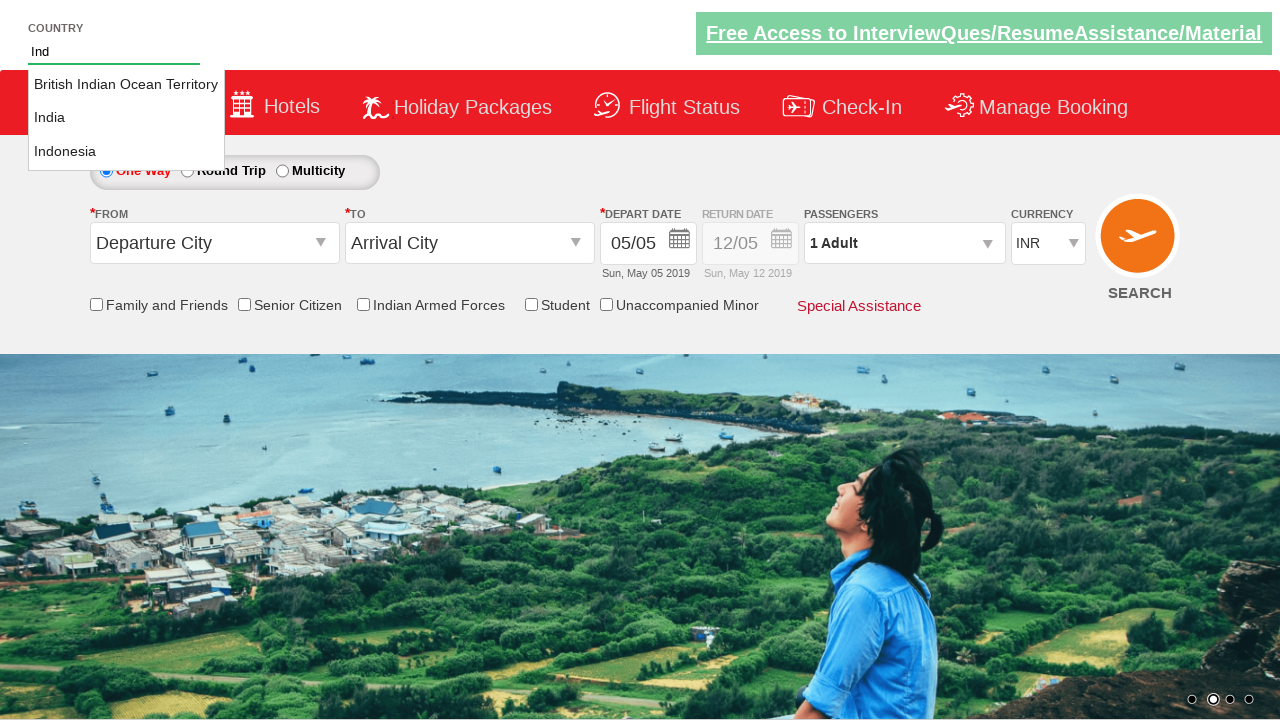

Selected 'India' from the dropdown suggestions at (126, 118) on li.ui-menu-item a:text-is('India')
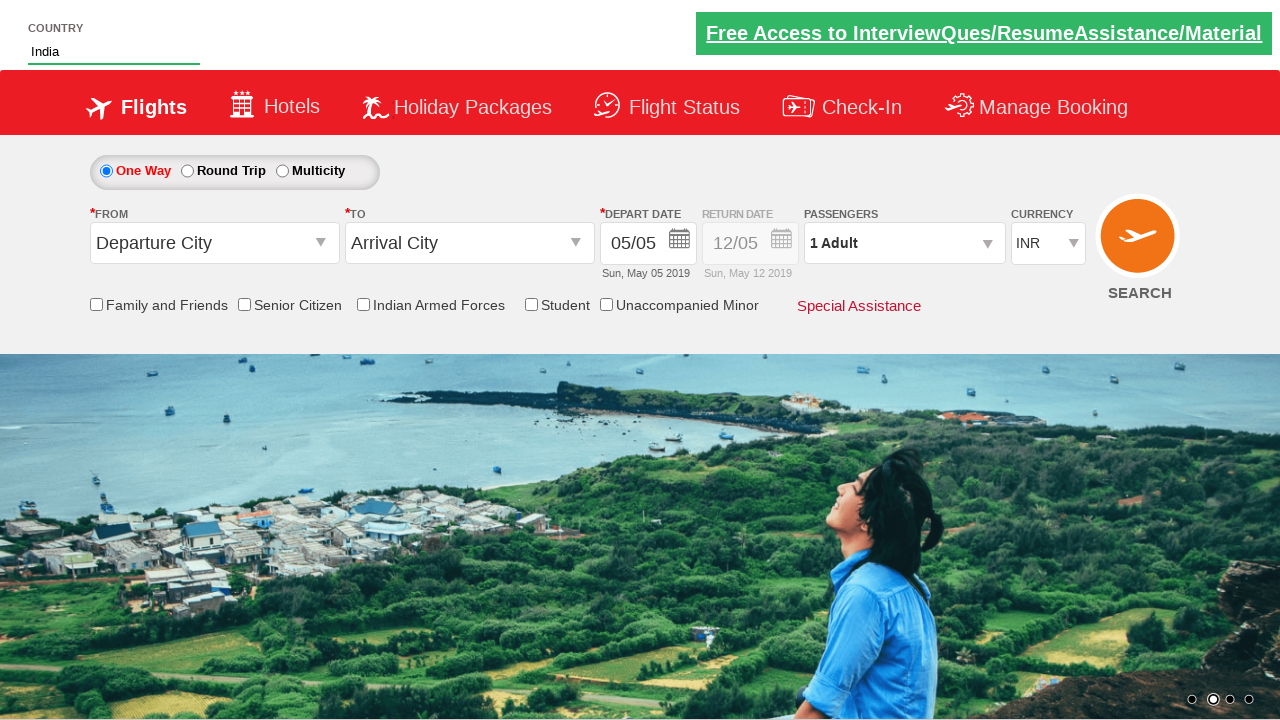

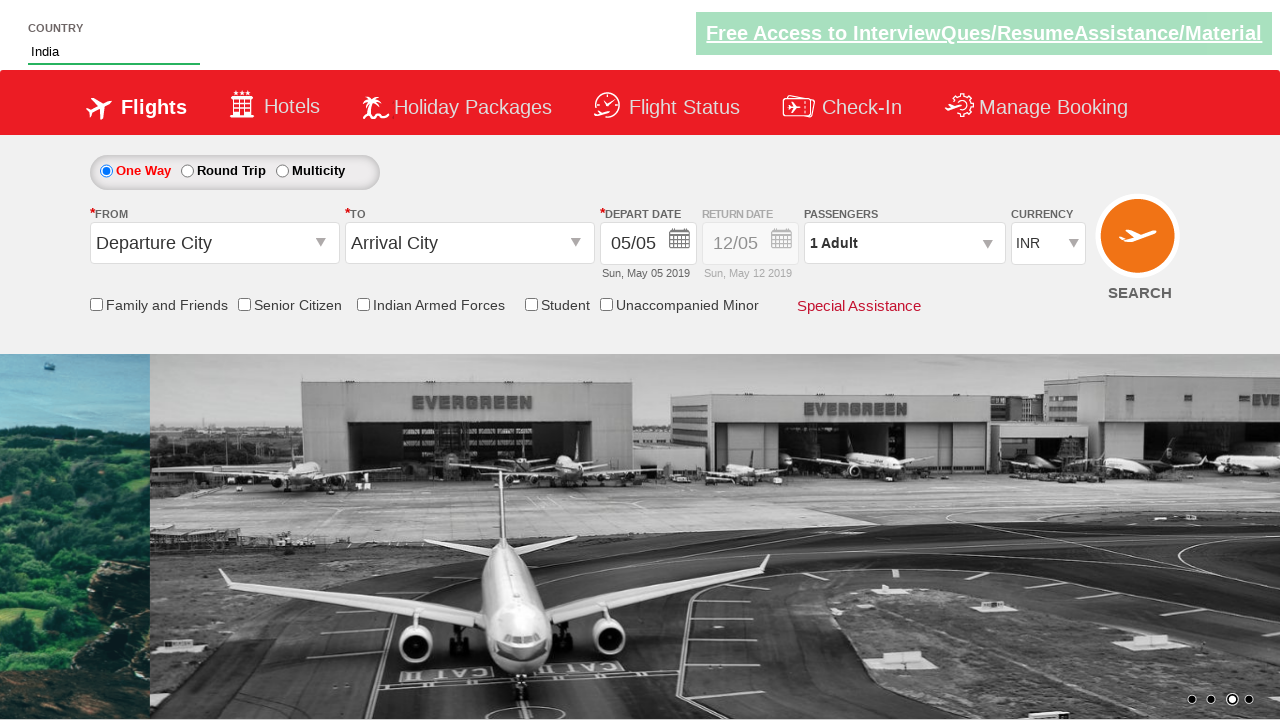